Tests iframe functionality by clicking on the iFrame link, switching to the iframe context, and verifying that the paragraph text content matches the expected value "Your content goes here."

Starting URL: https://the-internet.herokuapp.com/frames

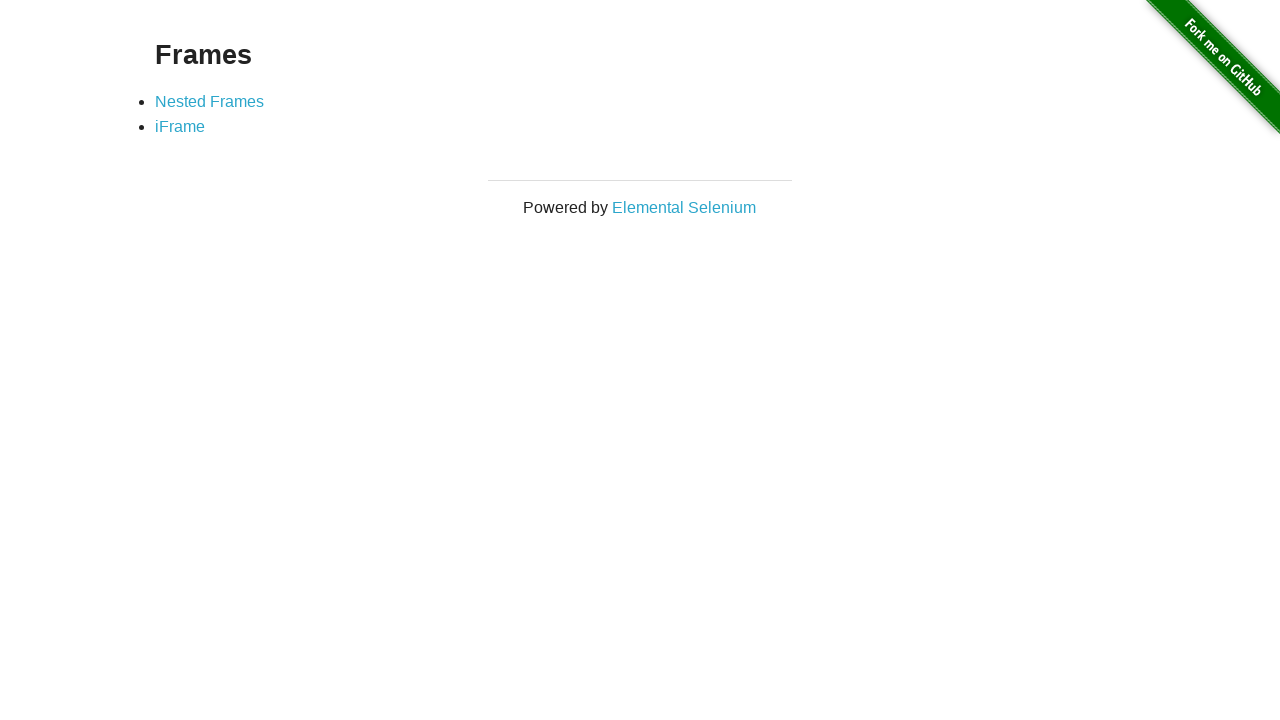

Clicked on the iFrame link at (180, 127) on a:text('iFrame')
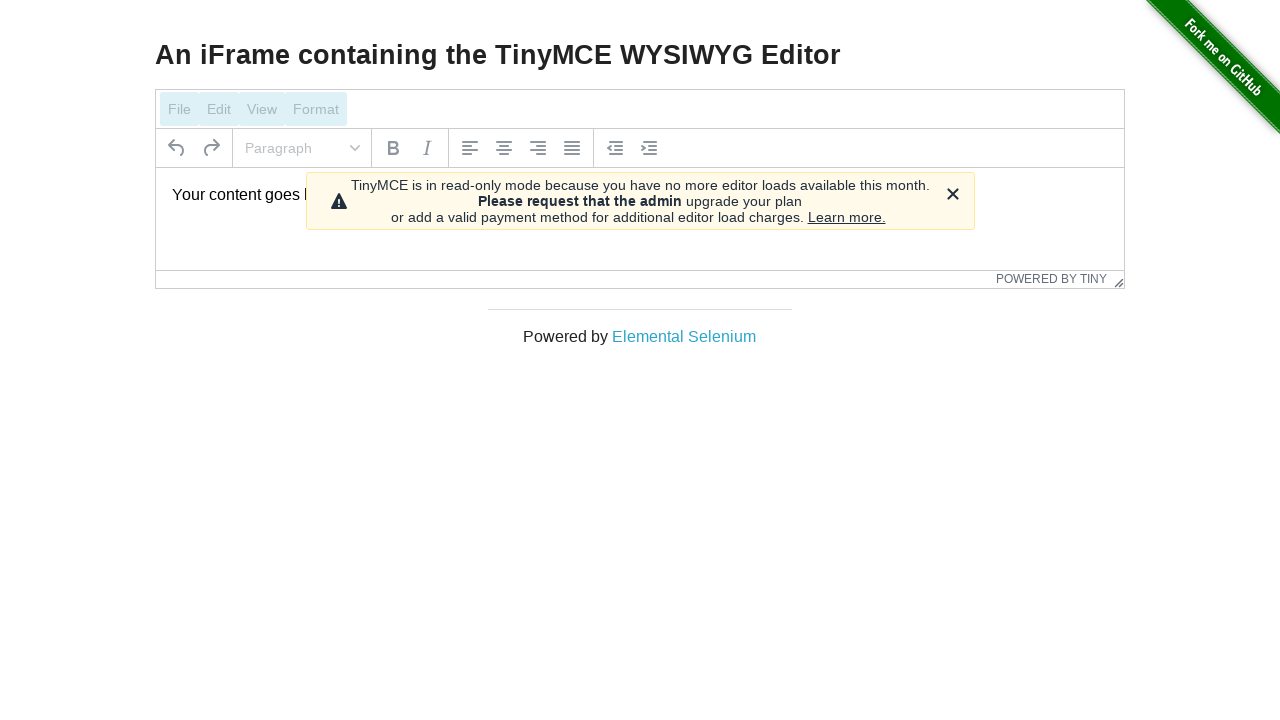

iFrame element loaded
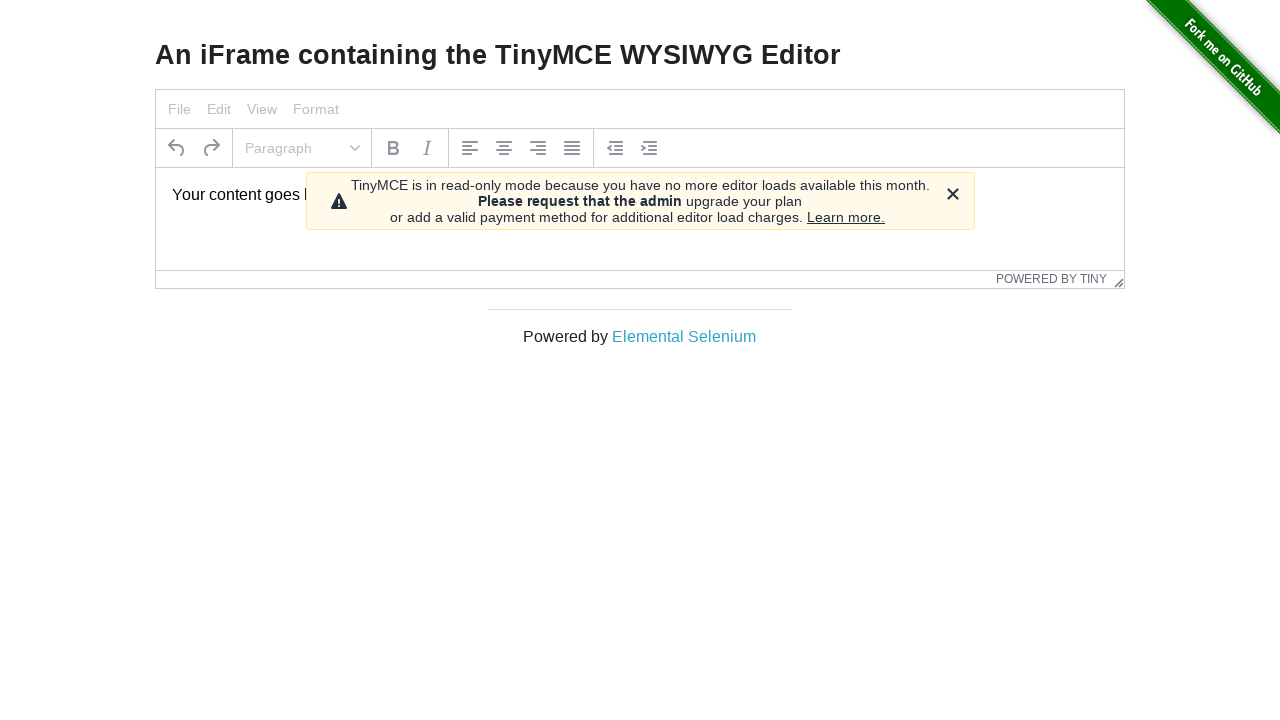

Located iframe context by selector #mce_0_ifr
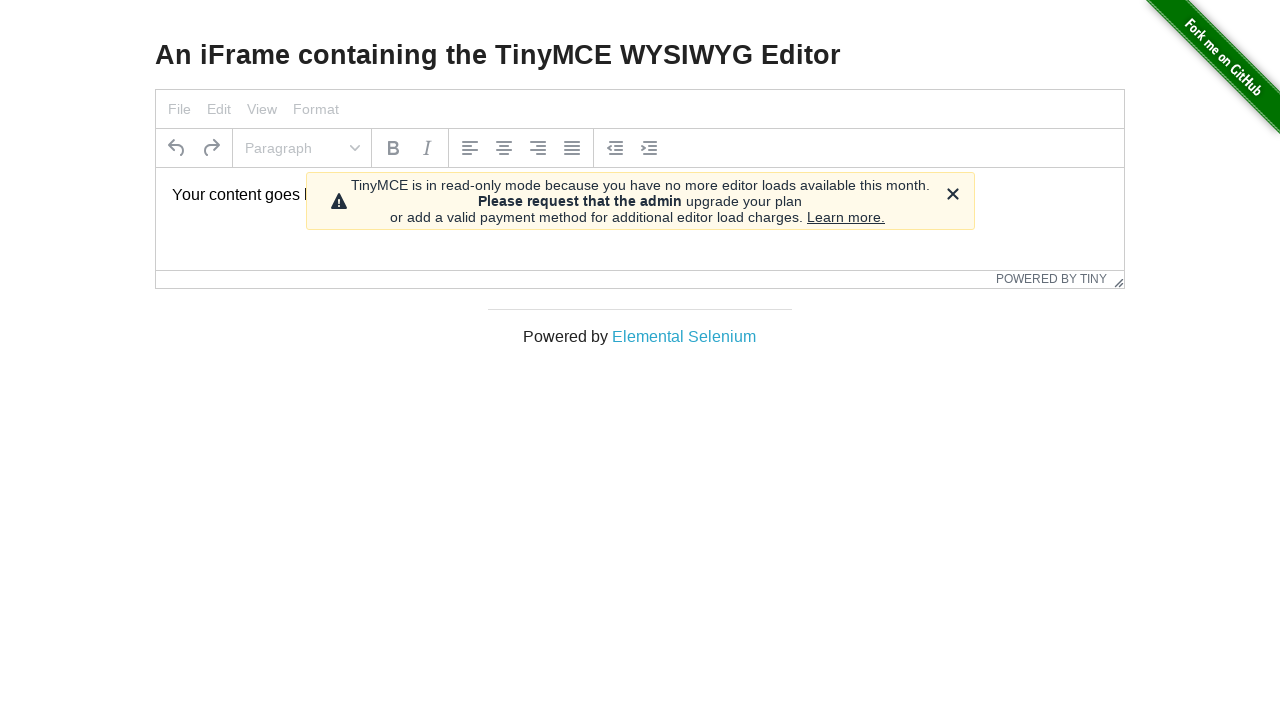

Located paragraph element inside iframe
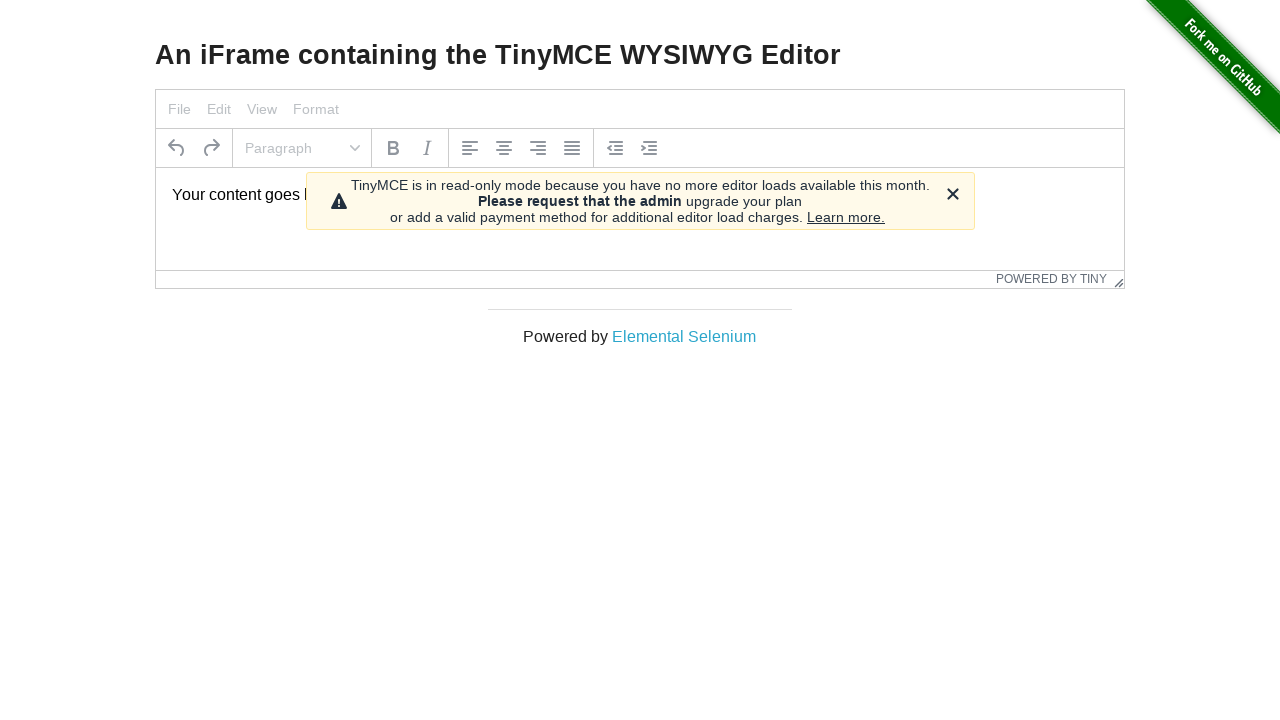

Retrieved paragraph text content: 'Your content goes here.'
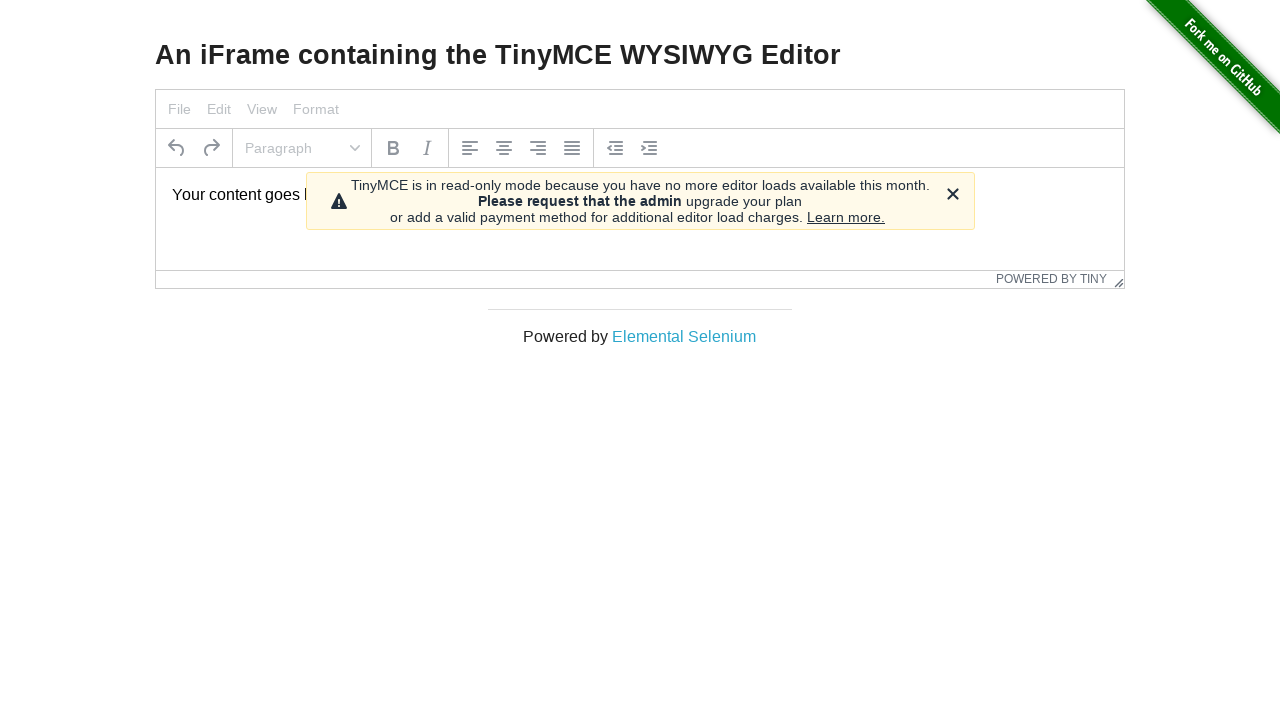

Assertion passed: paragraph text matches expected value 'Your content goes here.'
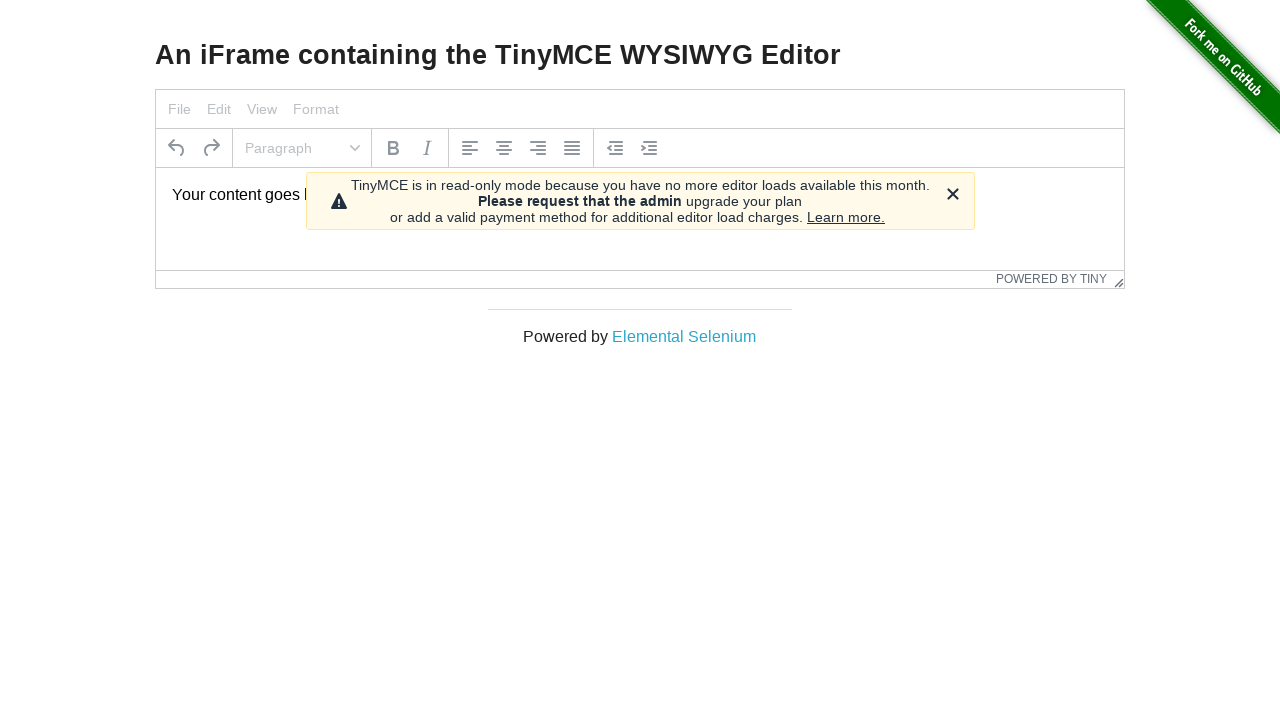

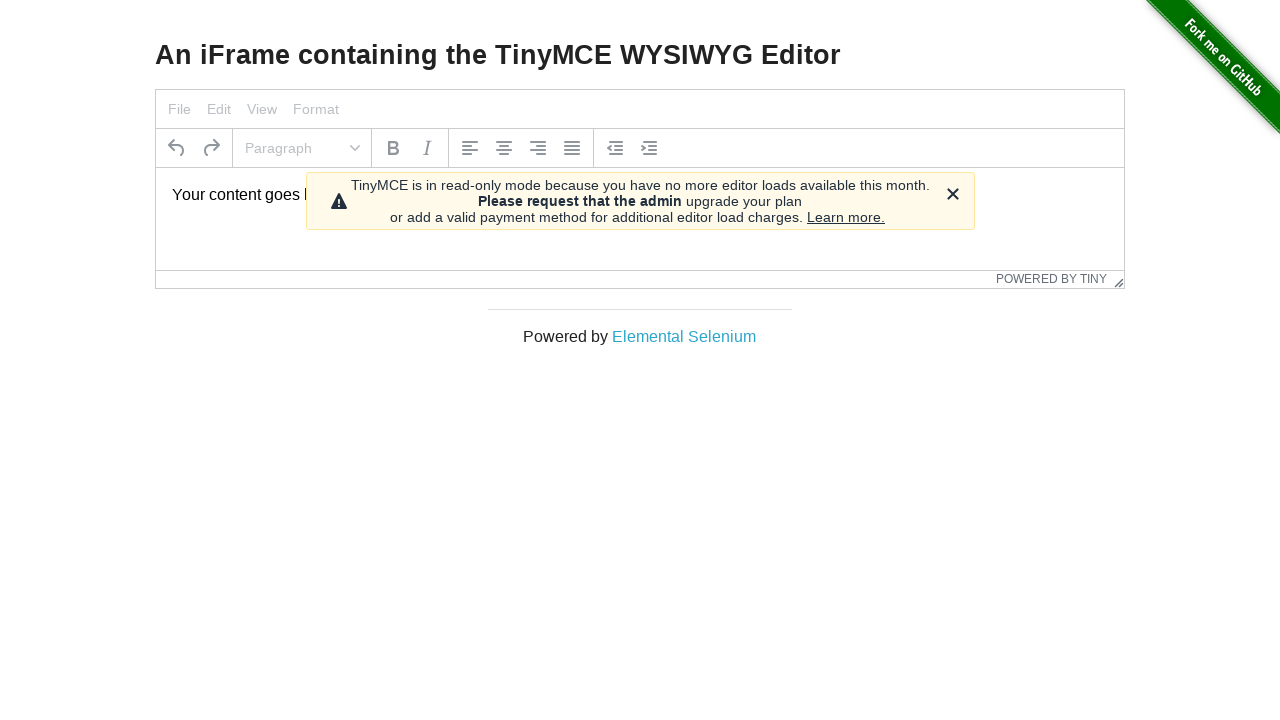